Navigates to the login page practice site and verifies it loads successfully

Starting URL: https://rahulshettyacademy.com/loginpagePractise/

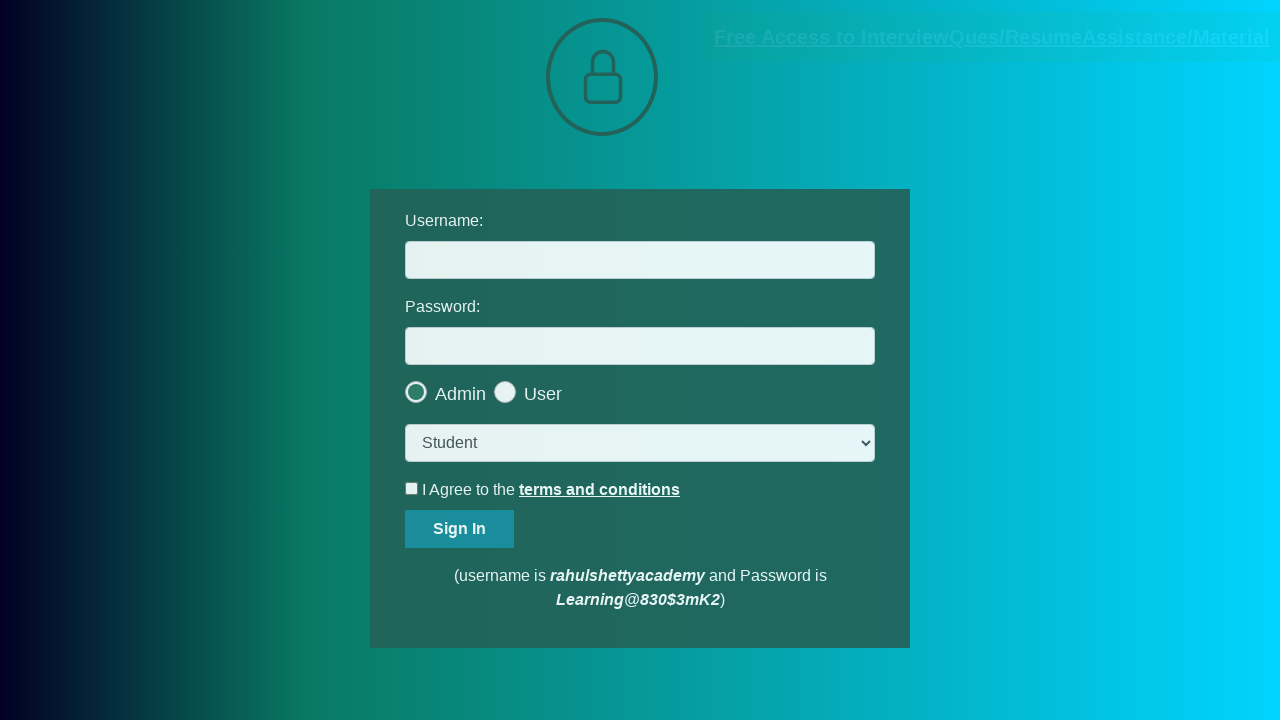

Login page practice site loaded successfully (DOM content ready)
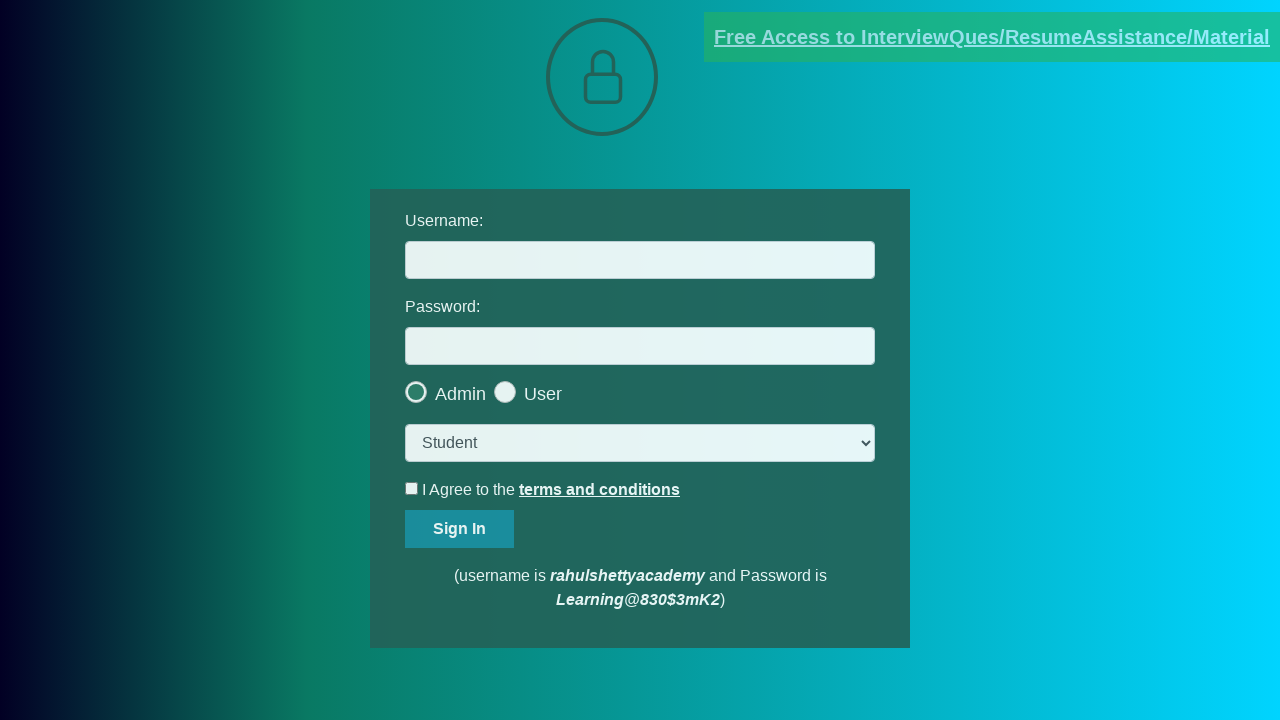

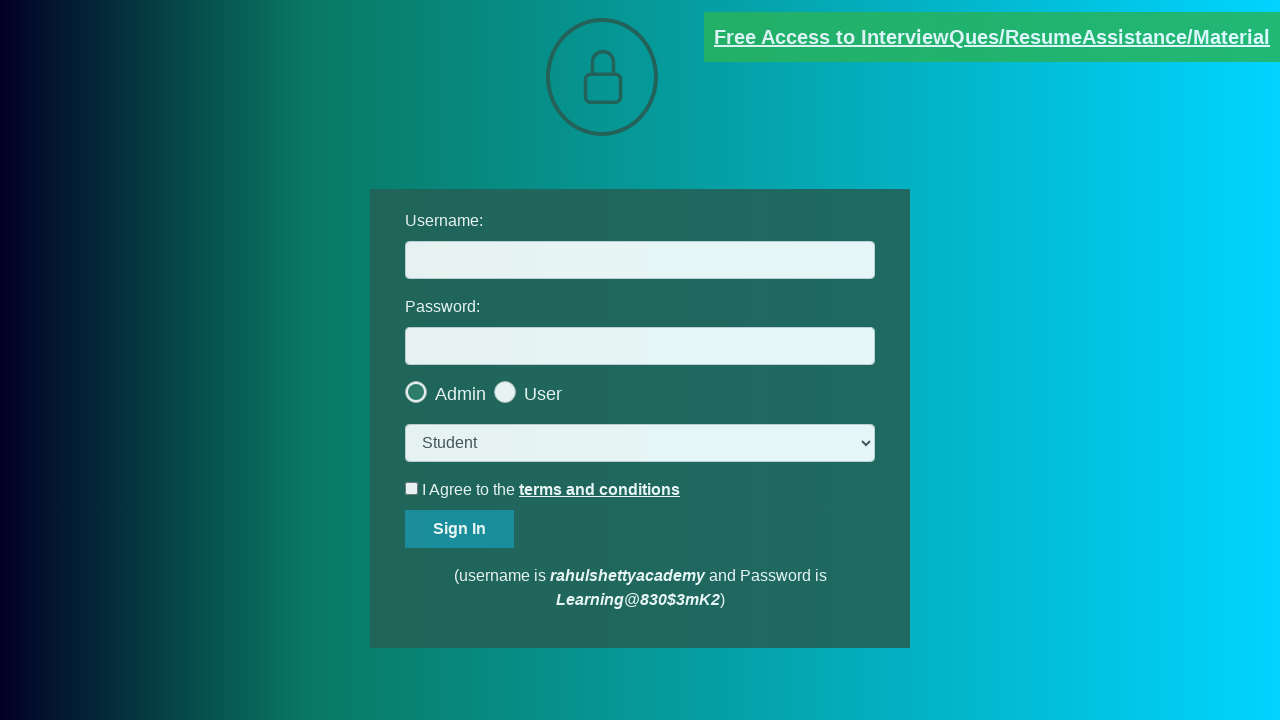